Tests modal popup handling on a training website by clicking a launcher button, waiting for a modal to appear, filling in form fields within the modal, and submitting the form to verify the success message.

Starting URL: https://training-support.net/webelements/popups

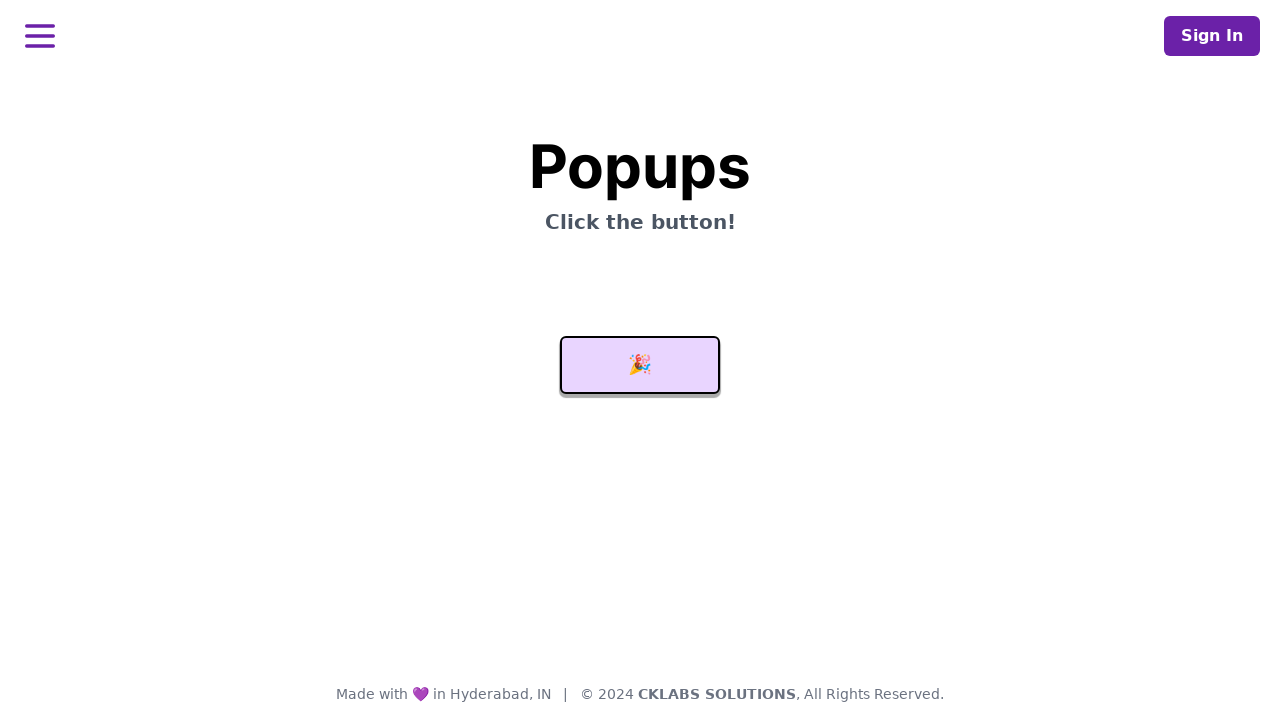

Clicked launcher button to open modal popup at (640, 365) on #launcher
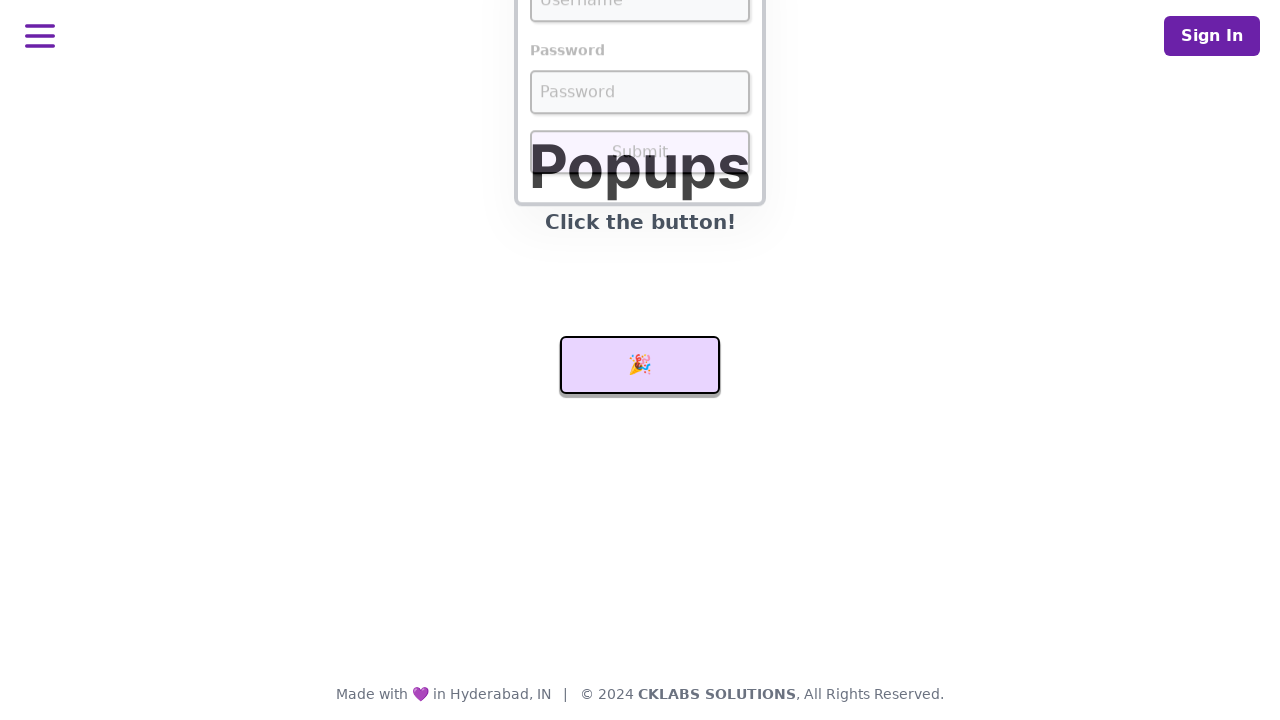

Modal popup appeared and username field became visible
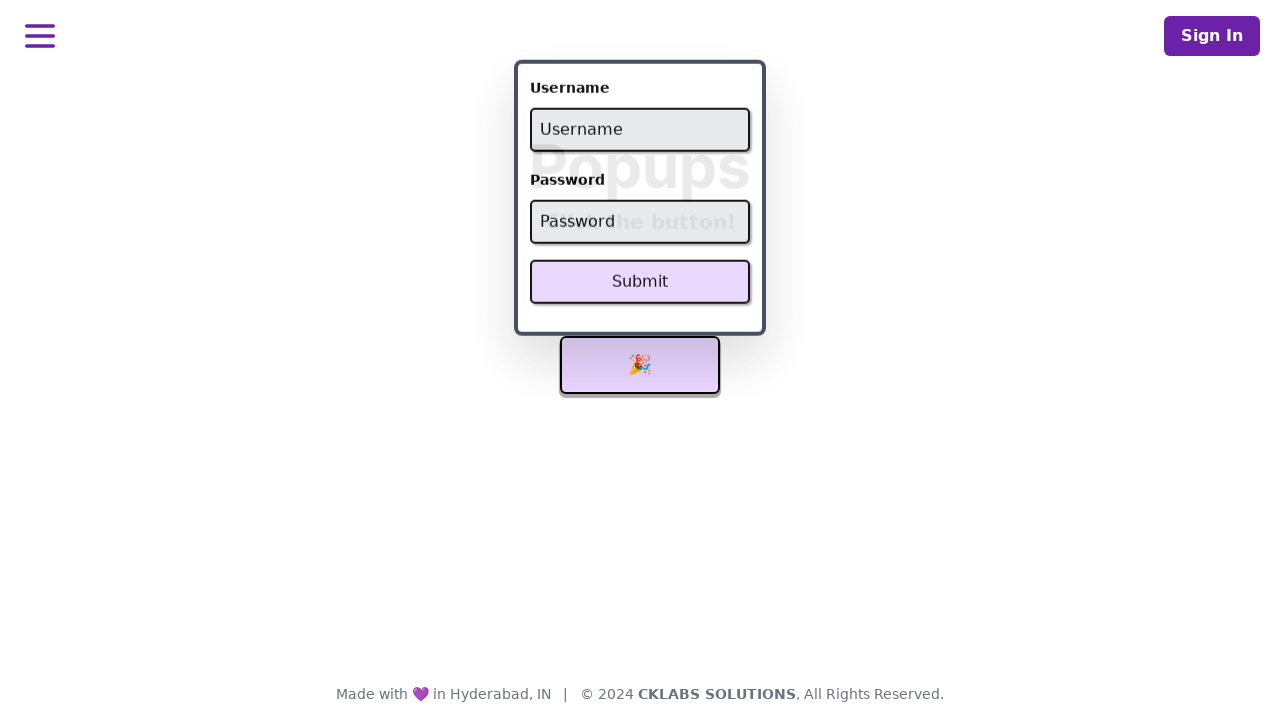

Filled username field with 'admin' on #username
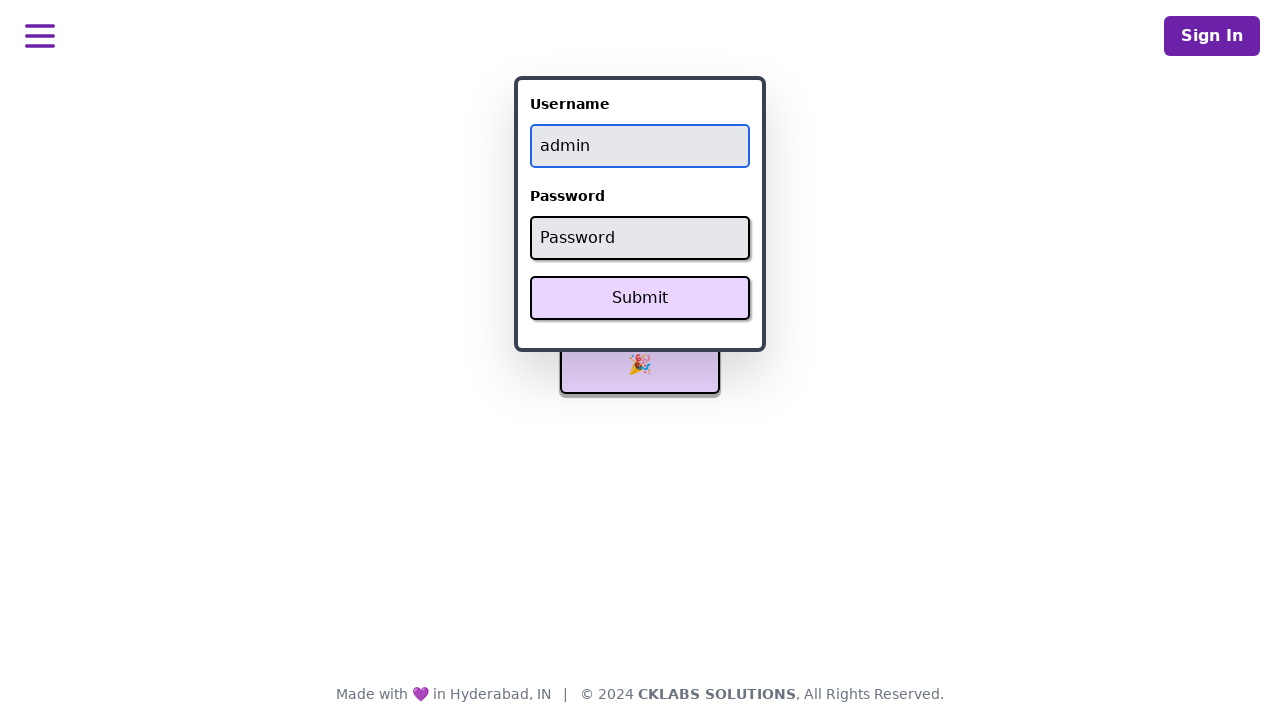

Filled password field with 'password' on #password
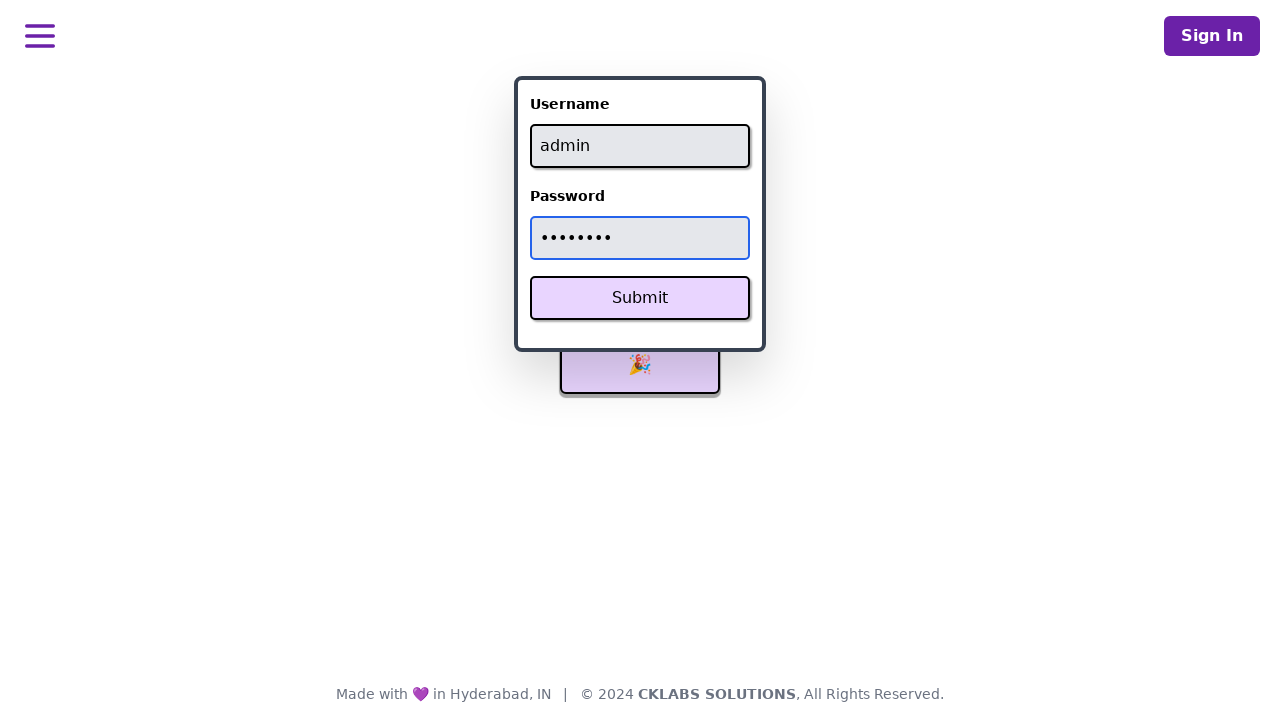

Clicked Submit button to submit the form at (640, 298) on xpath=//button[text()='Submit']
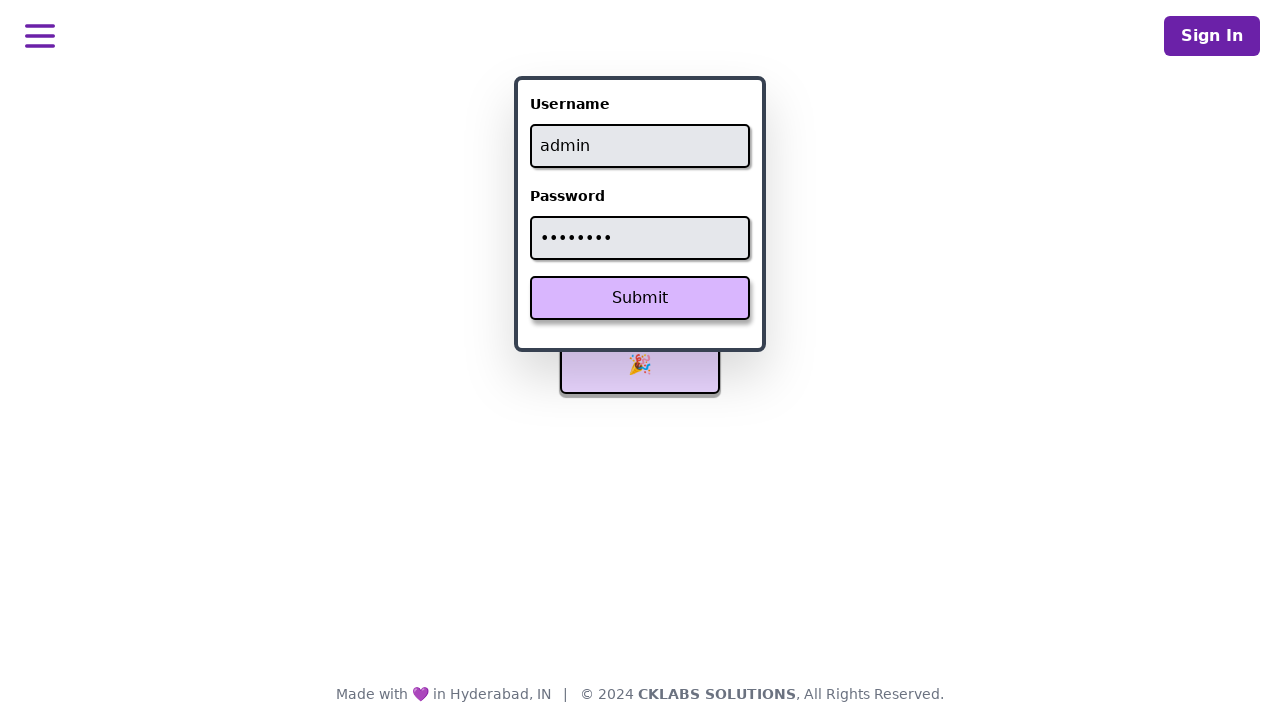

Success message appeared on the page
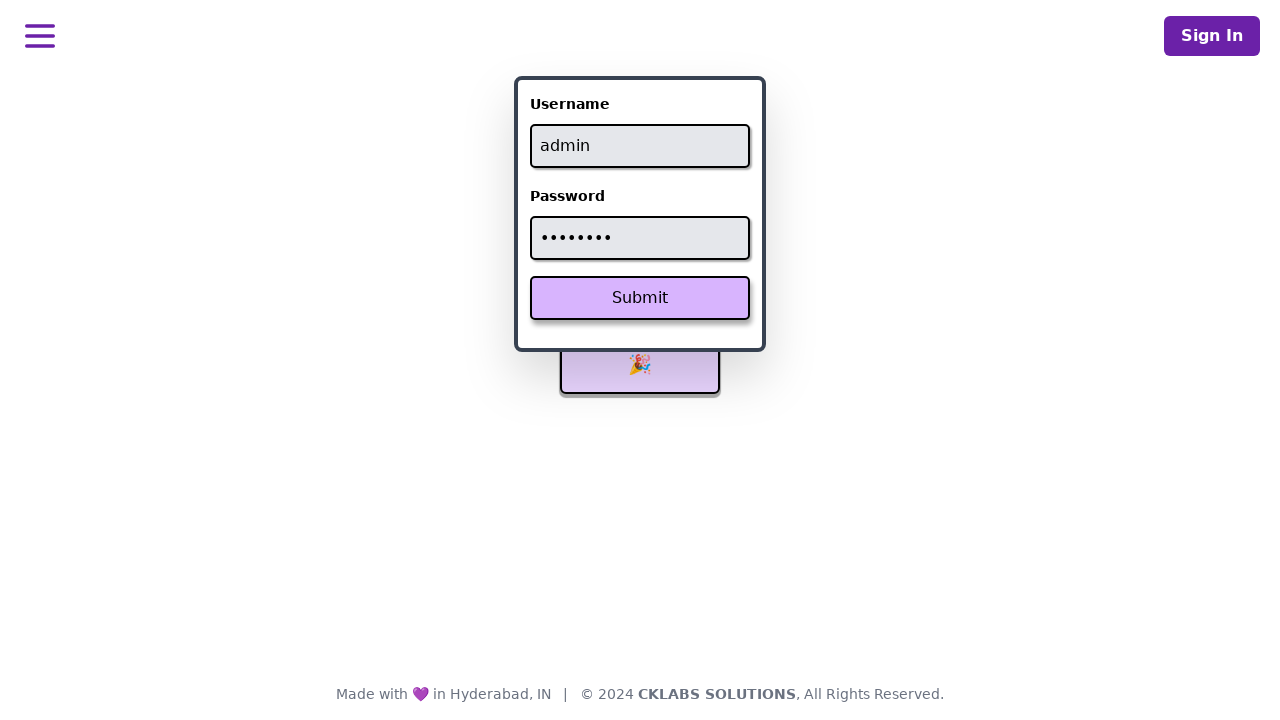

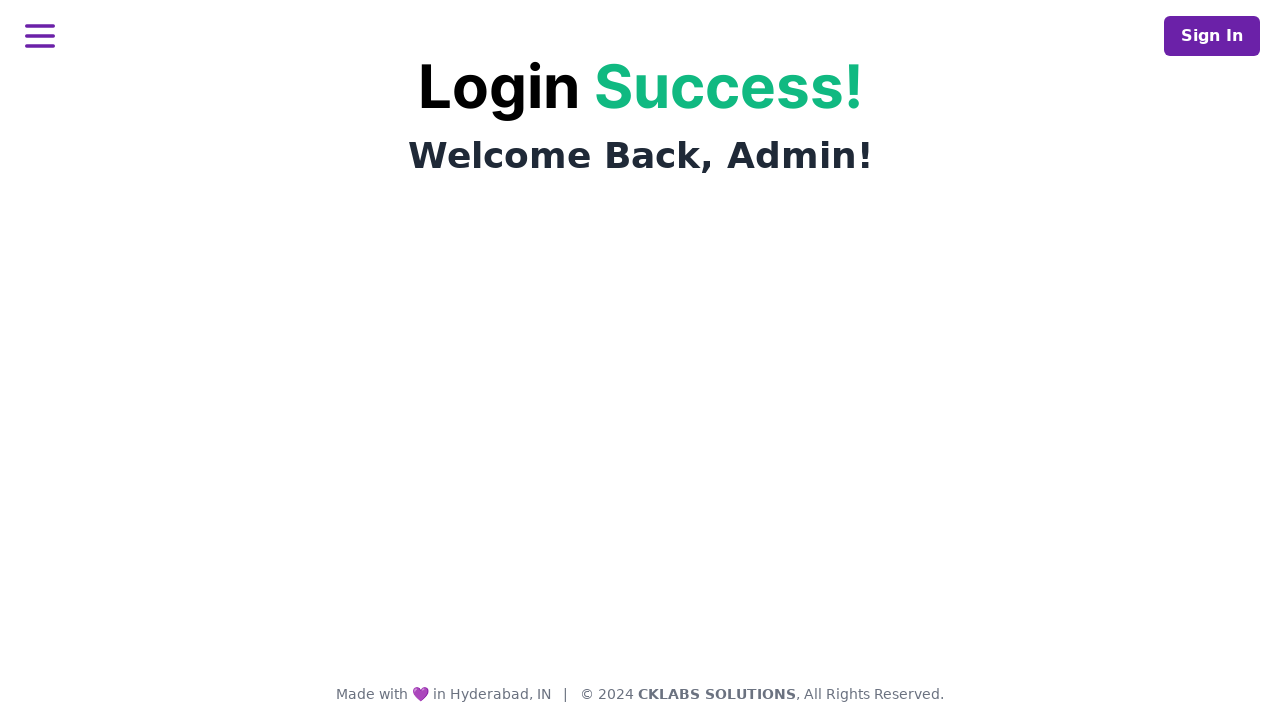